Tests e-commerce shopping cart functionality by adding specific grocery items (Brocolli, Cucumber, Beetroot) to cart, proceeding to checkout, and applying a promo code to verify discount application.

Starting URL: https://rahulshettyacademy.com/seleniumPractise/#/

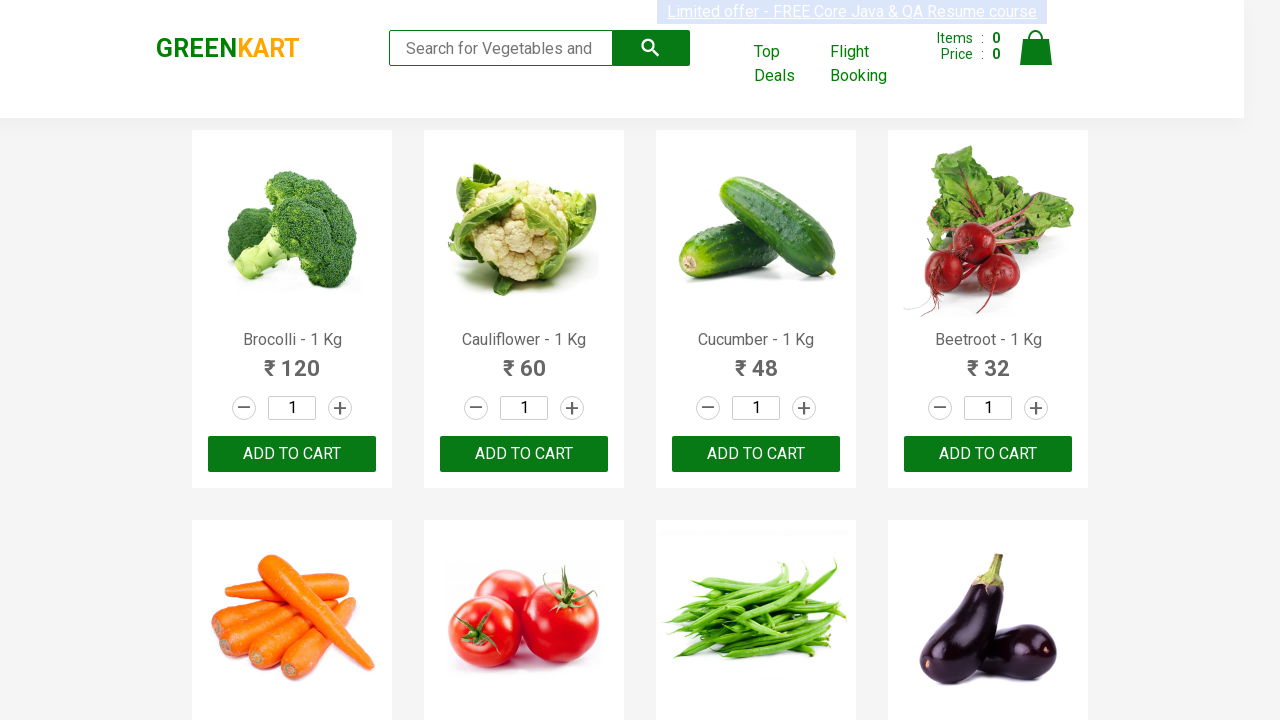

Waited for product names to load on the page
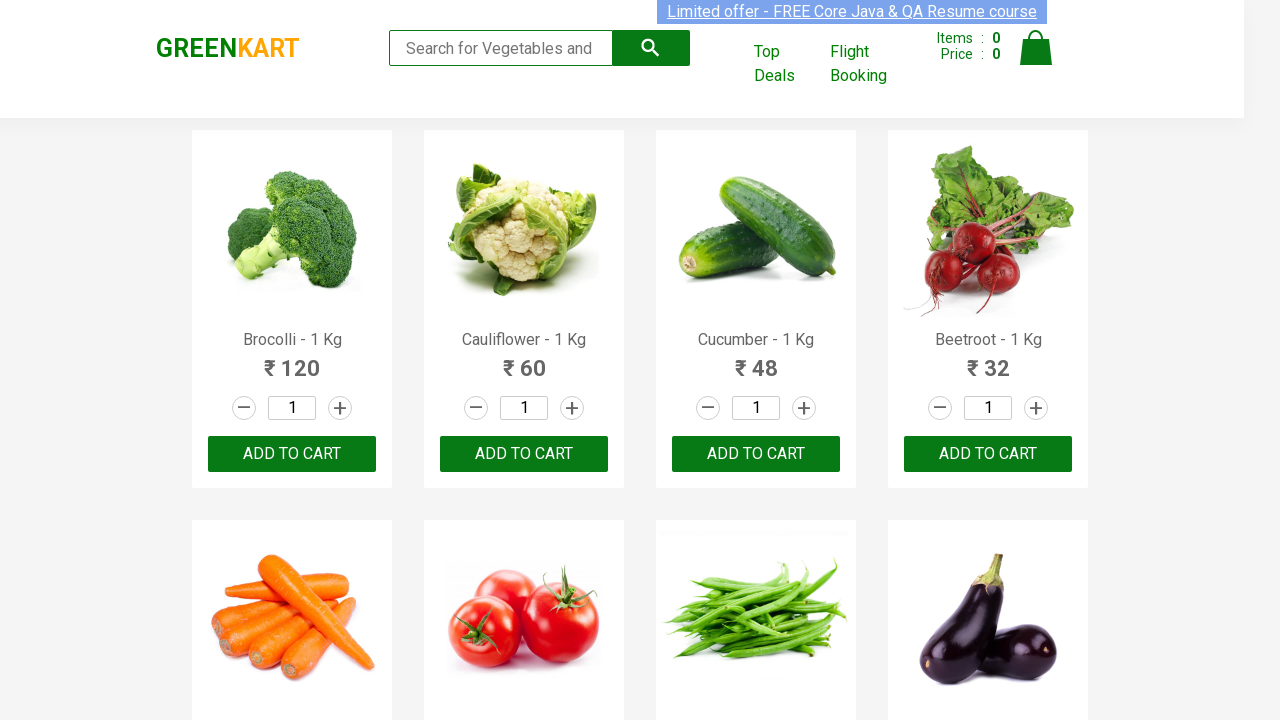

Retrieved all product elements from the page
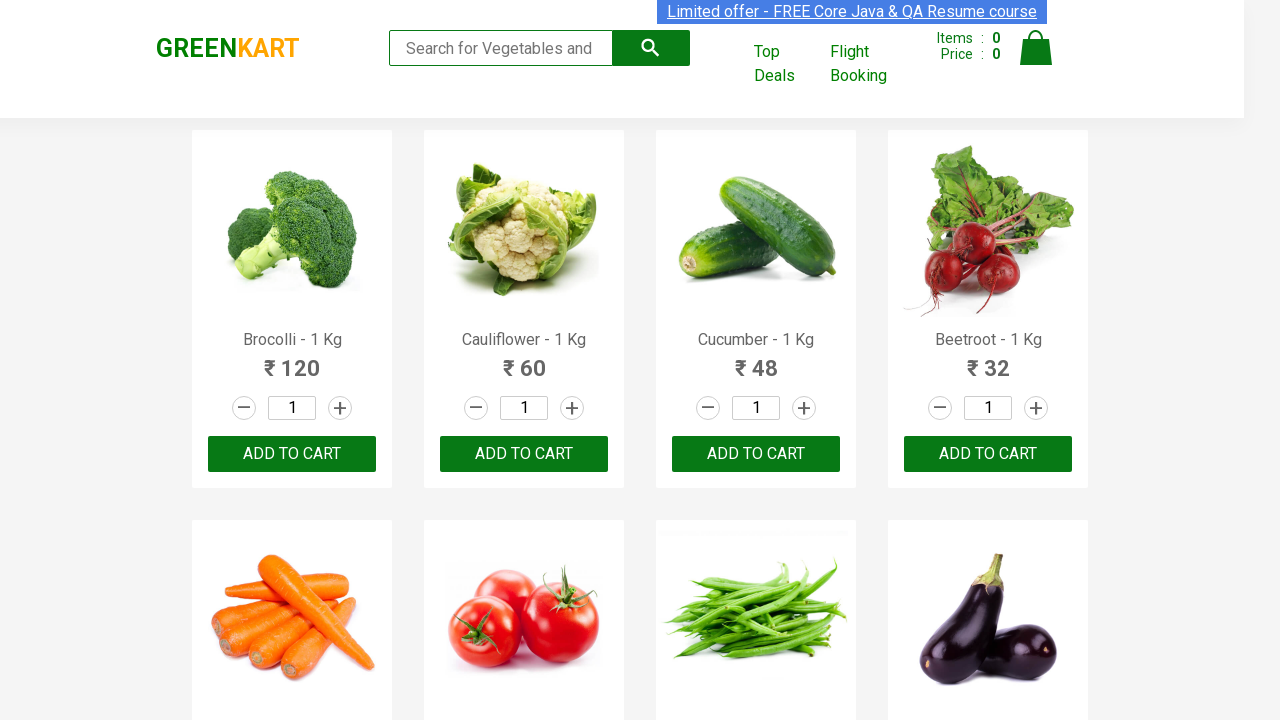

Added Brocolli to cart (1 of 3 items) at (292, 454) on div.product-action >> nth=0
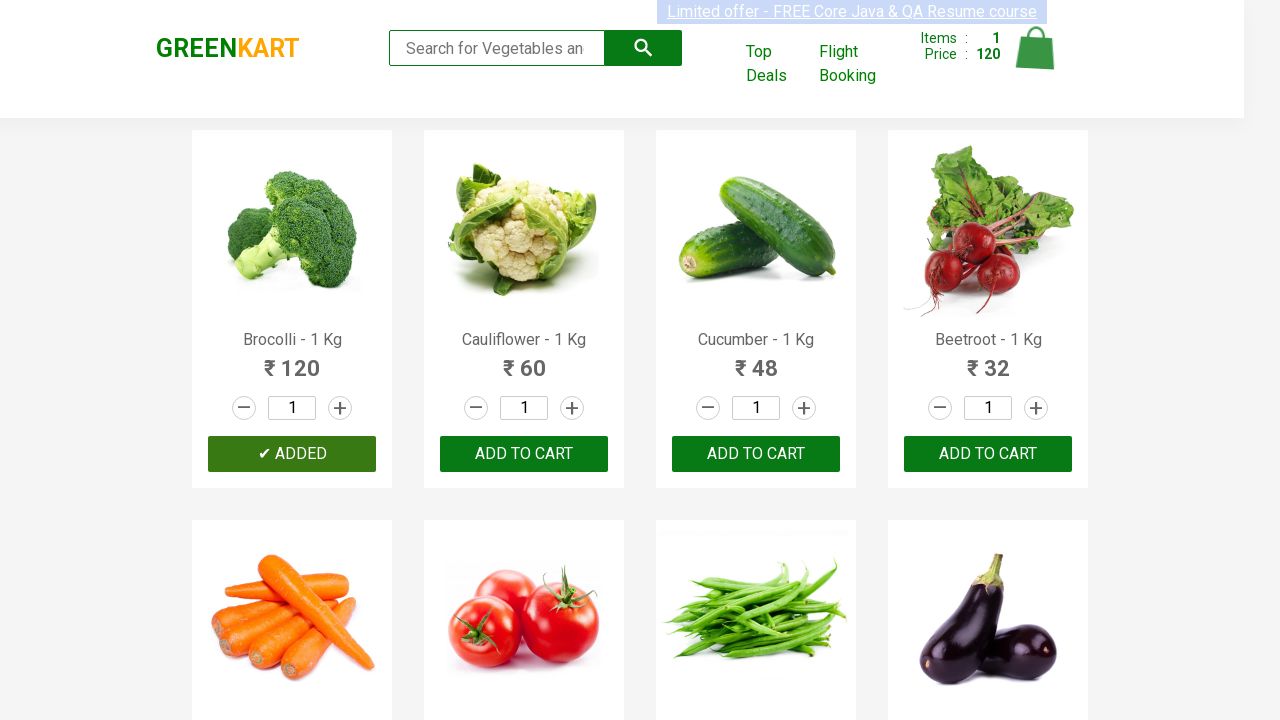

Added Cucumber to cart (2 of 3 items) at (756, 454) on div.product-action >> nth=2
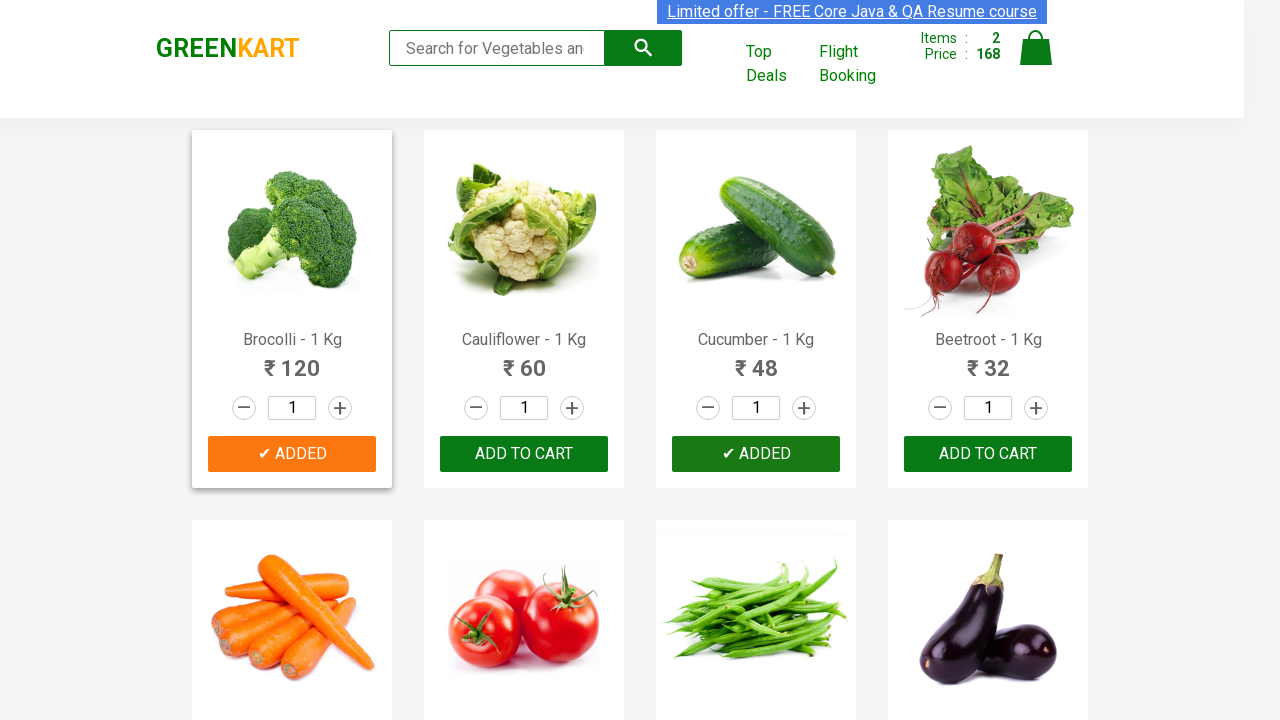

Added Beetroot to cart (3 of 3 items) at (988, 454) on div.product-action >> nth=3
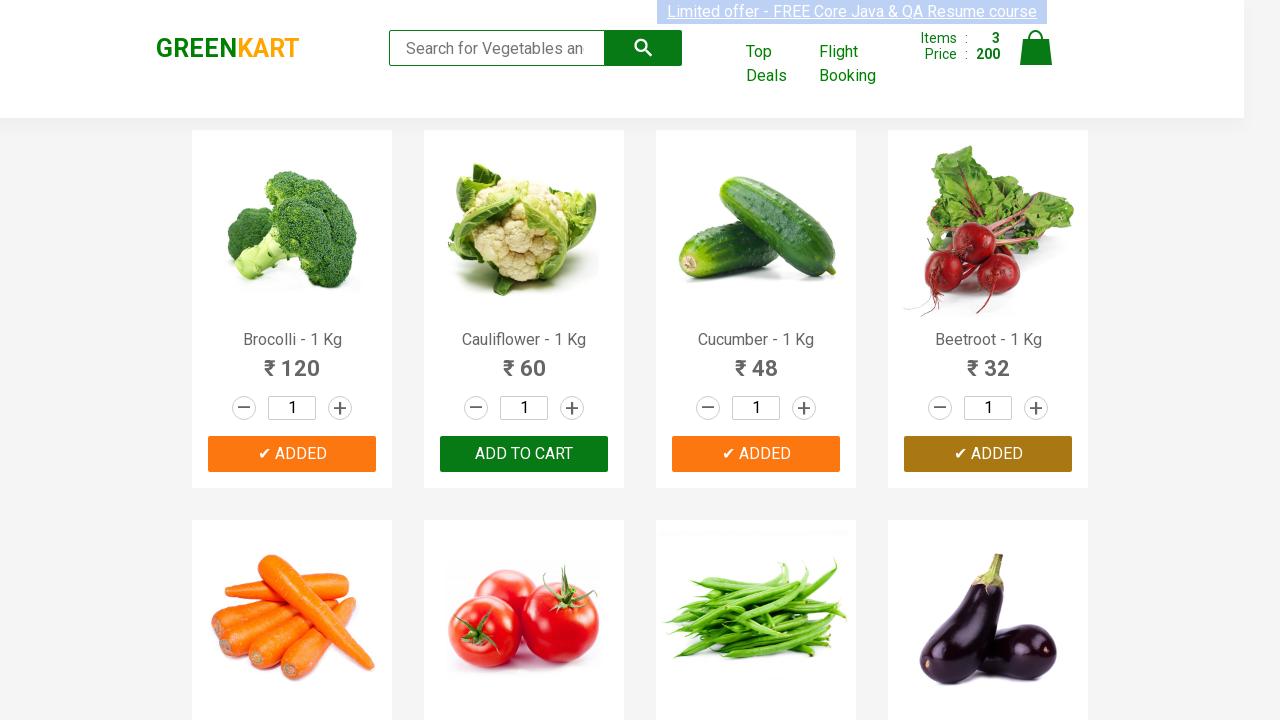

Clicked on cart icon to view shopping cart at (1036, 48) on a.cart-icon img[alt='Cart']
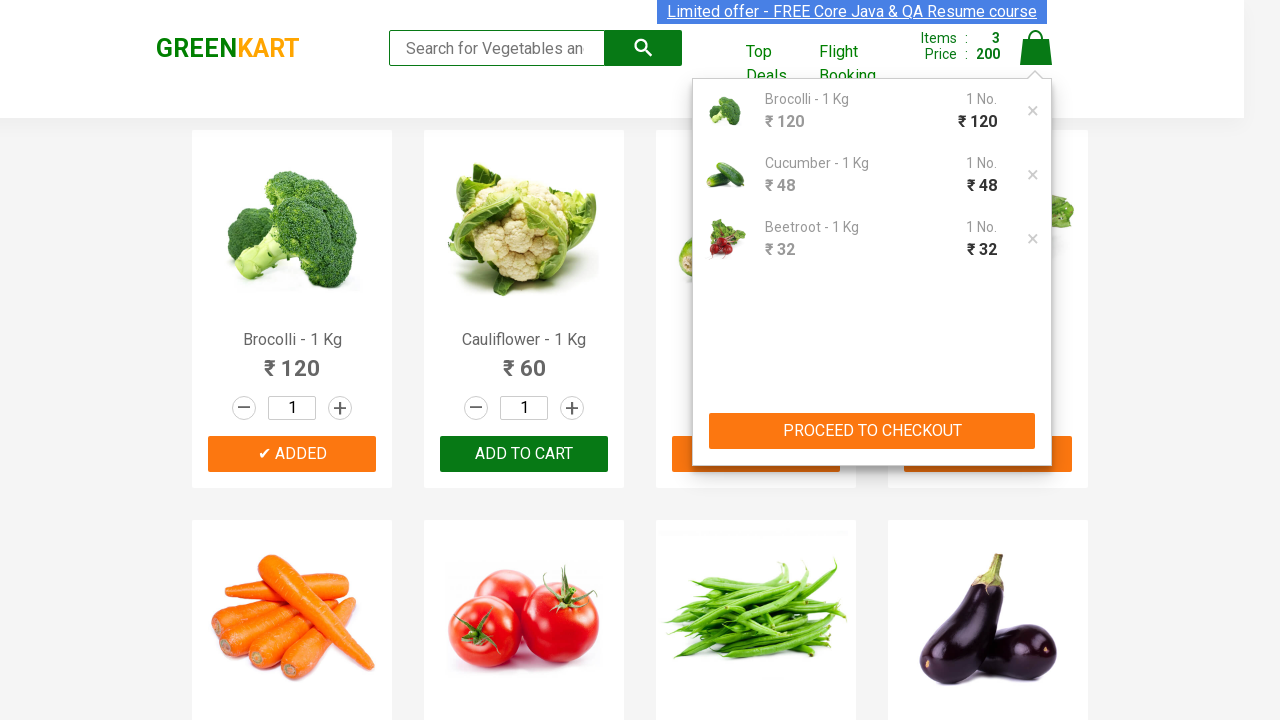

Clicked PROCEED TO CHECKOUT button at (872, 431) on div.action-block button:has-text('PROCEED TO CHECKOUT')
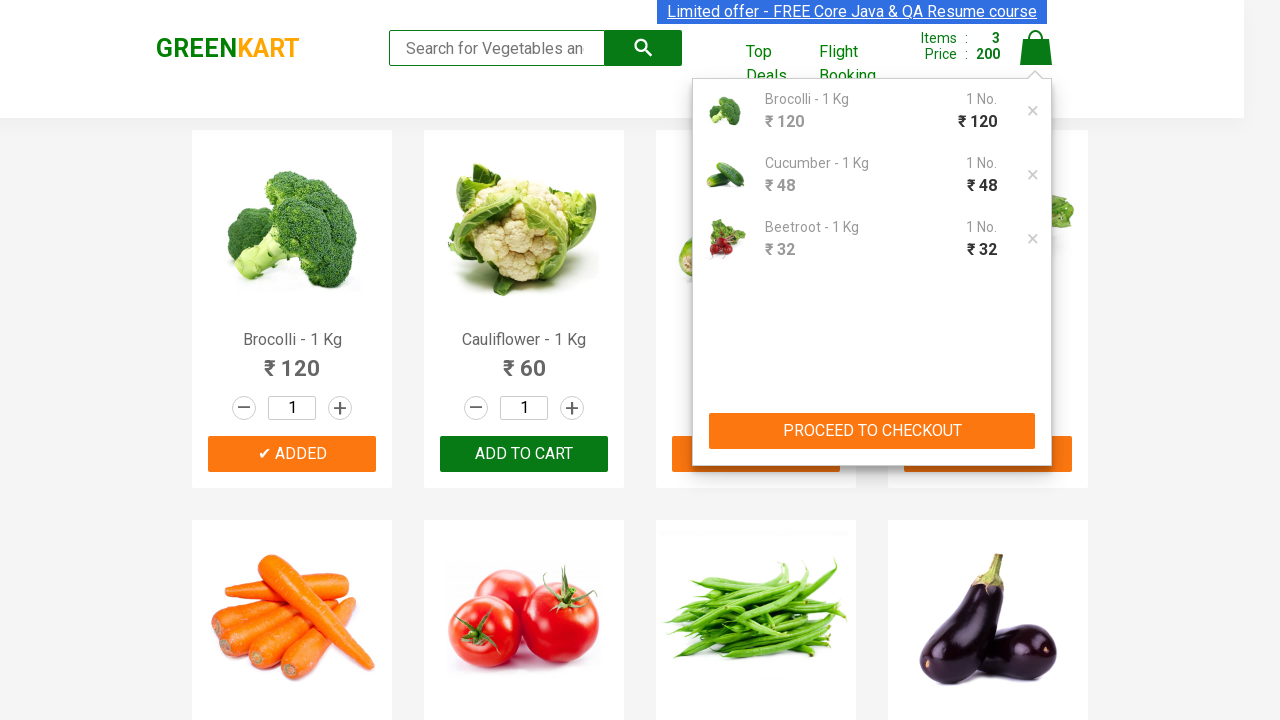

Waited for promo code input field to appear
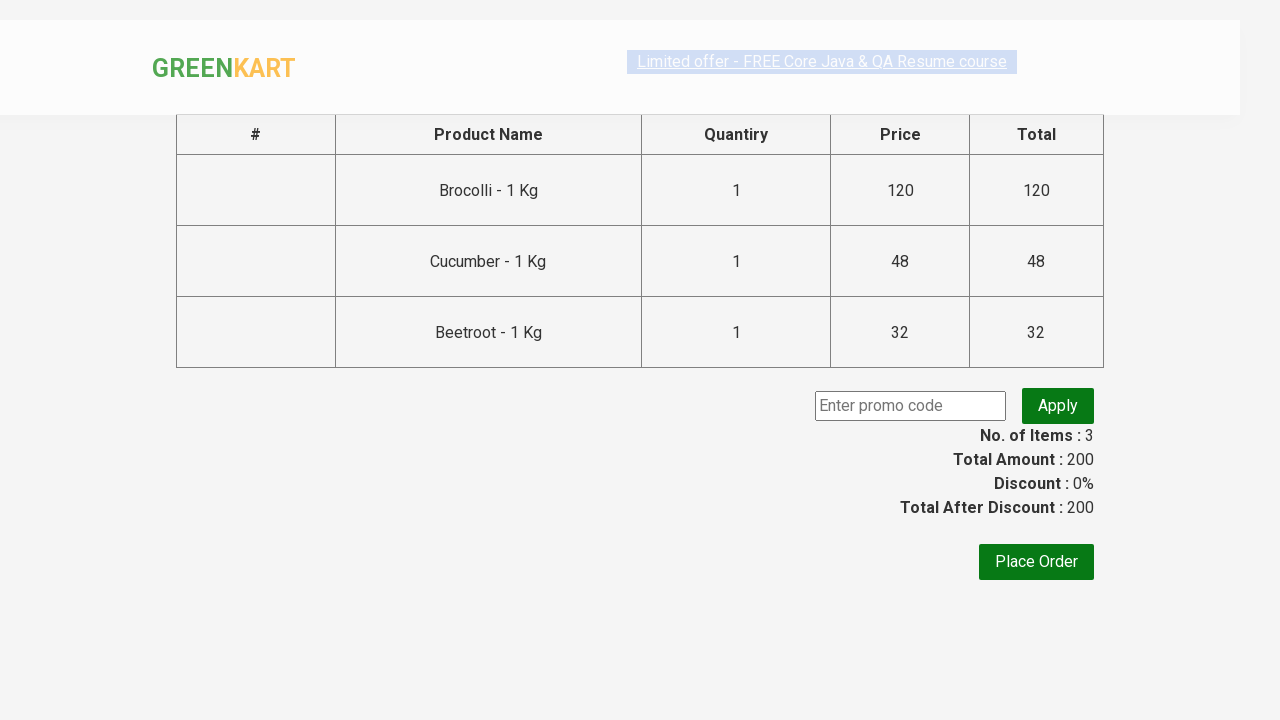

Entered promo code 'rahulshettyacademy' into the input field on input.promoCode[placeholder='Enter promo code']
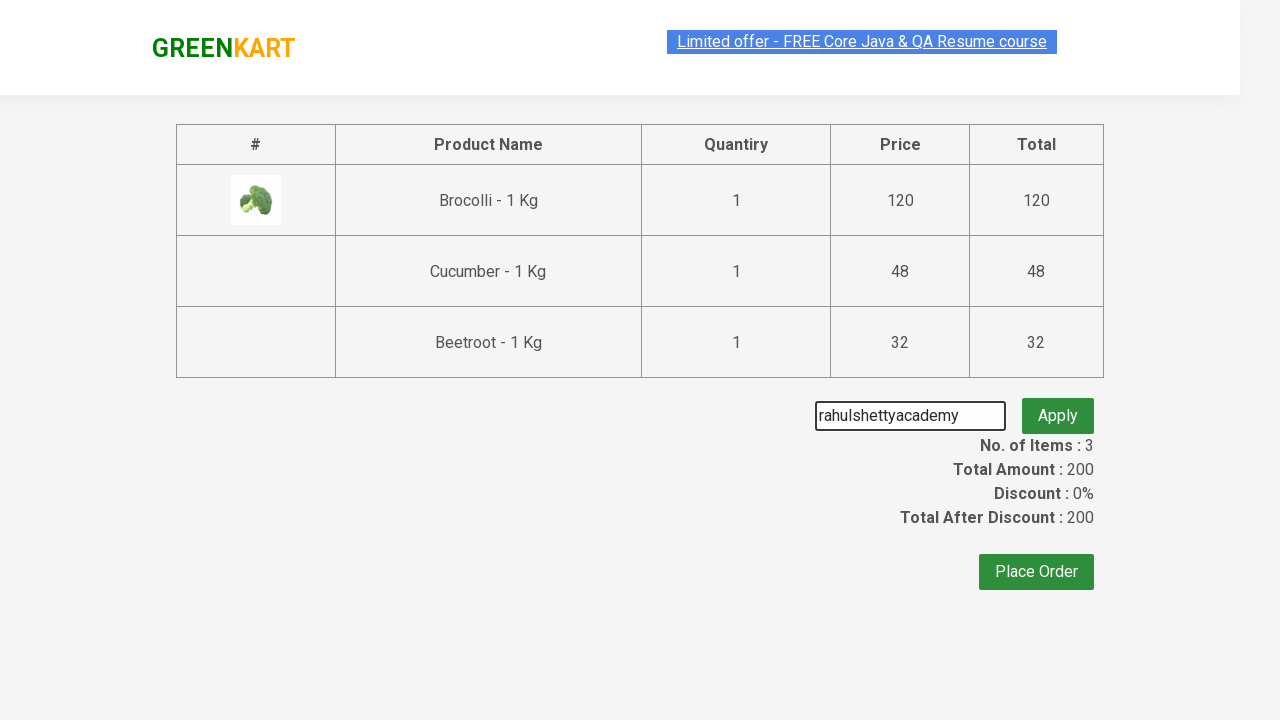

Clicked Apply button to apply the promo code at (1058, 406) on div.promoWrapper button:has-text('Apply')
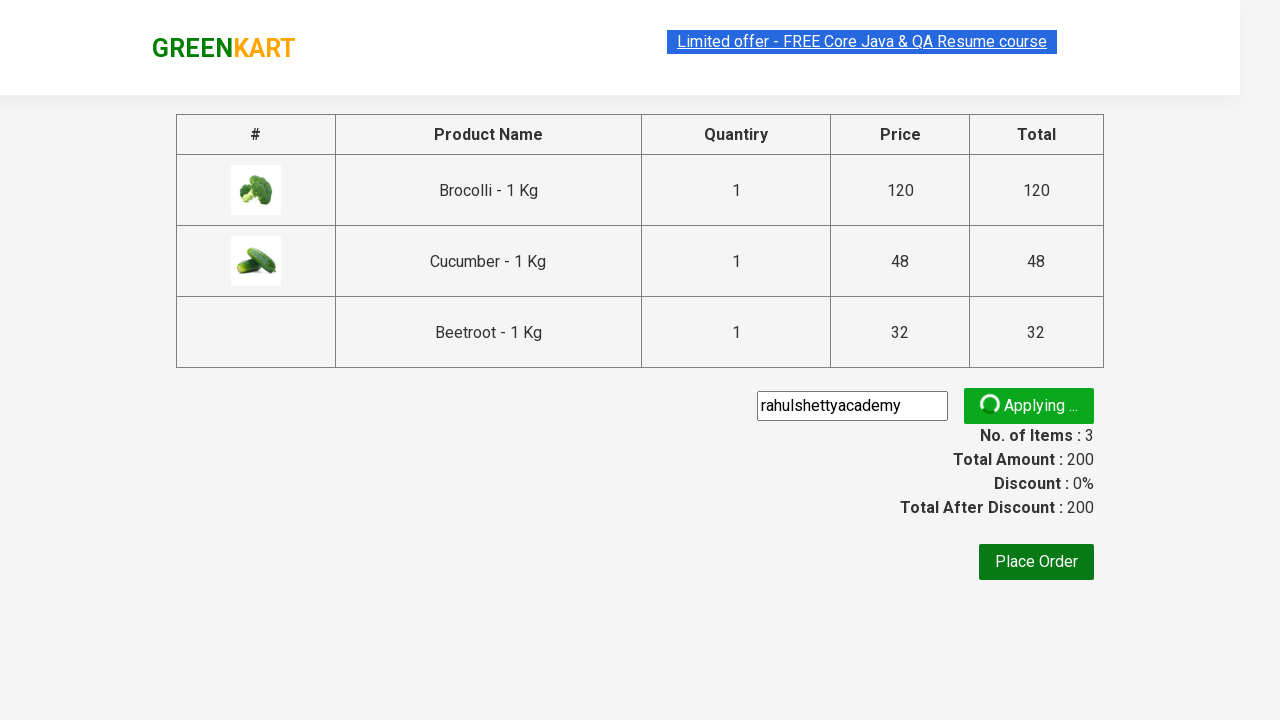

Promo code successfully applied - confirmation message displayed
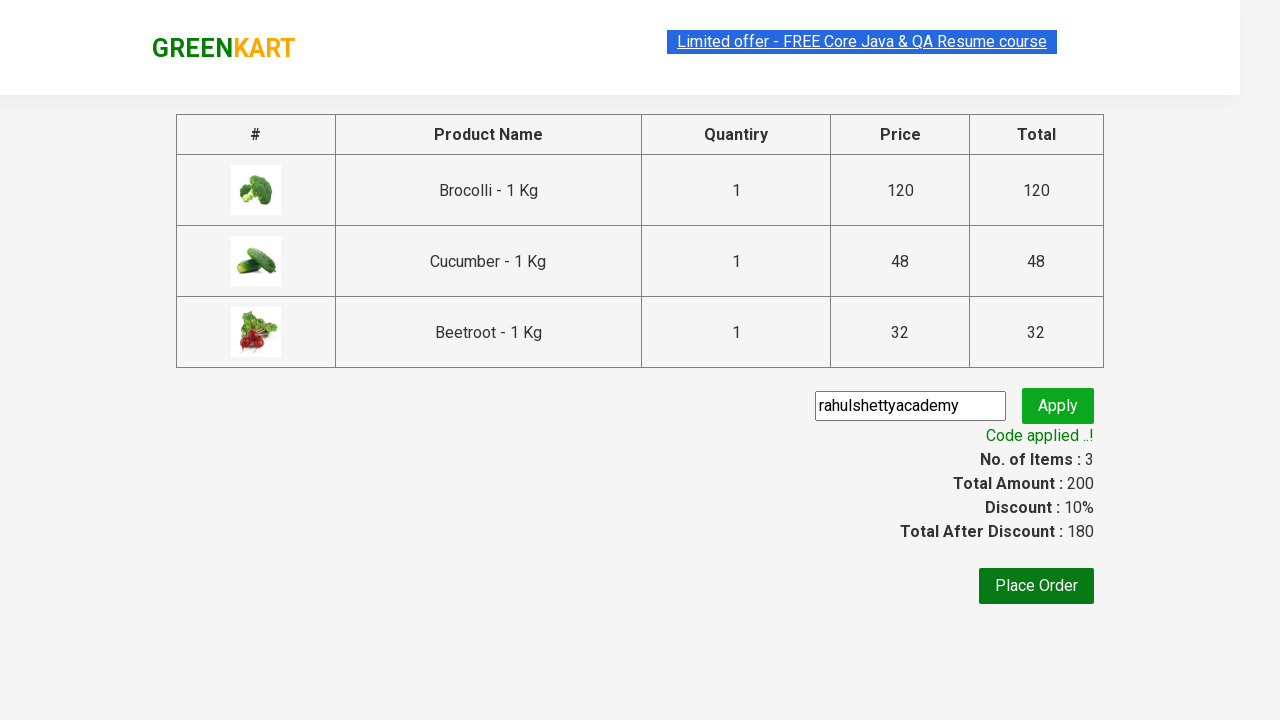

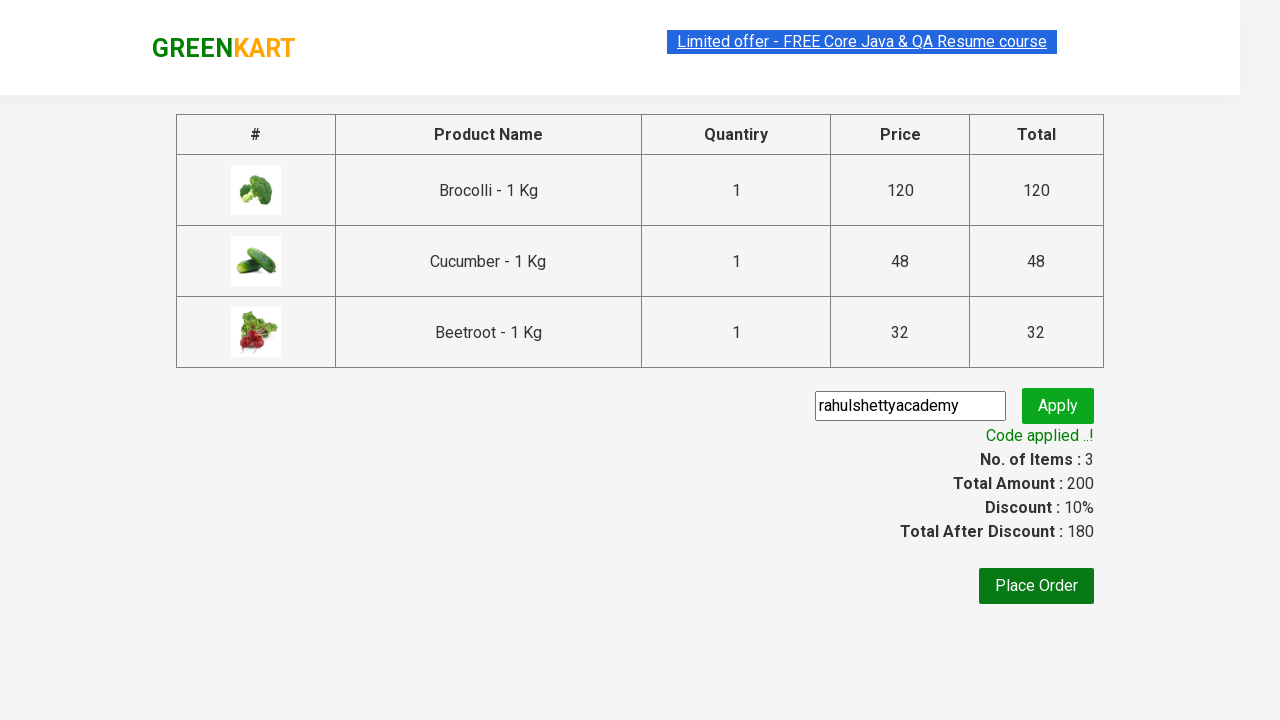